Tests that a webpage loads correctly at various viewport sizes (desktop, tablet, and mobile dimensions) by resizing the browser window to common screen resolutions.

Starting URL: https://www.getcalley.com/best-auto-dialer-app/

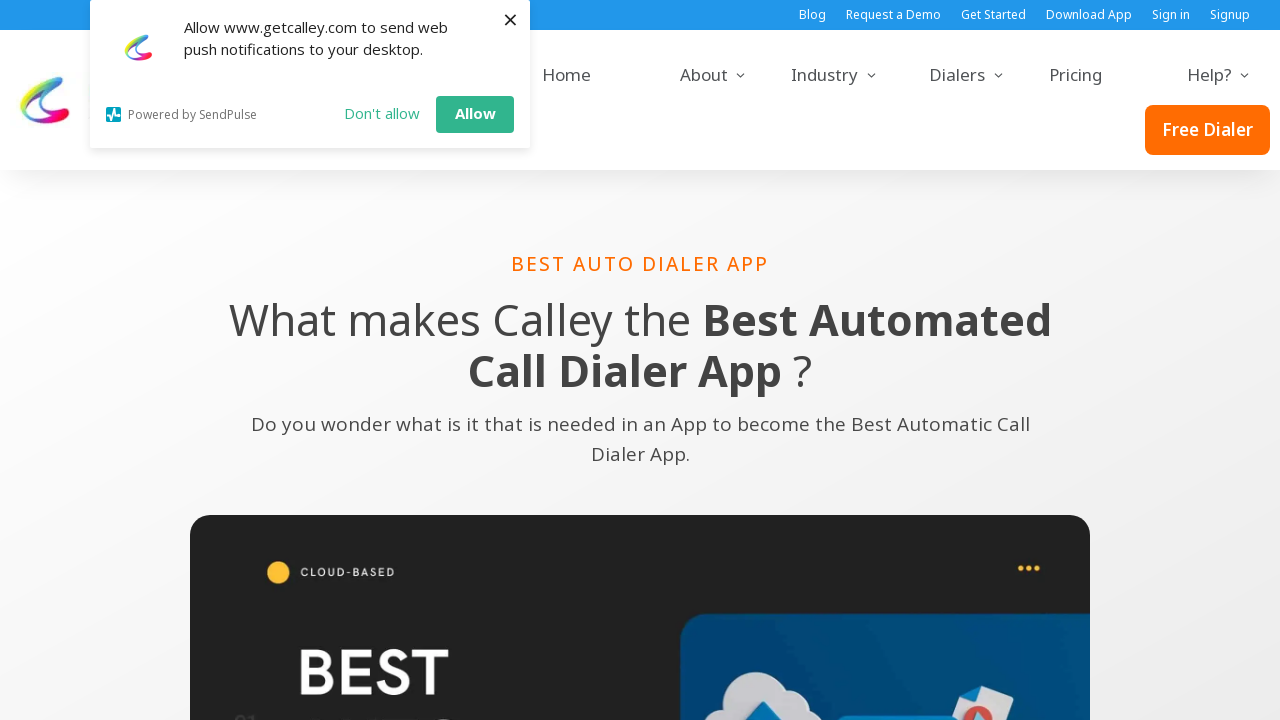

Set viewport to 1920x1080 (Full HD desktop)
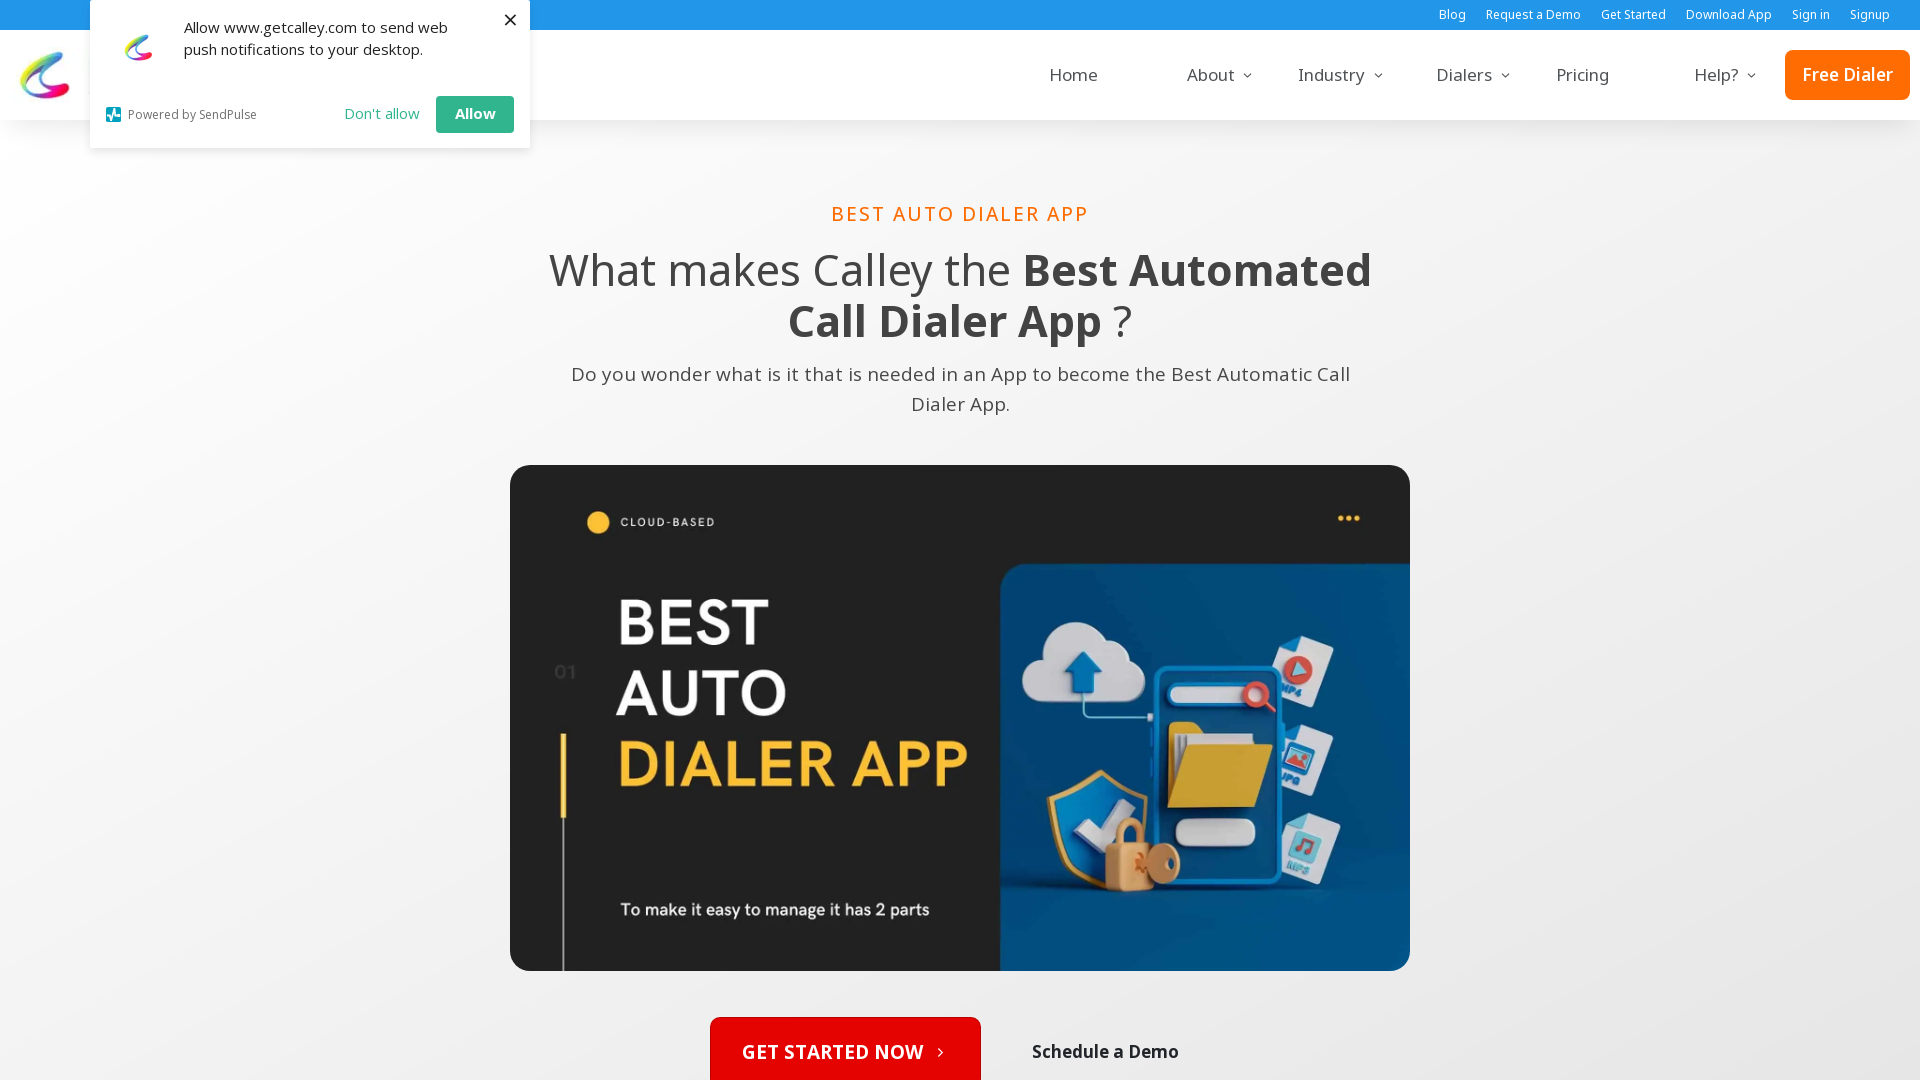

Page loaded at 1920x1080 resolution
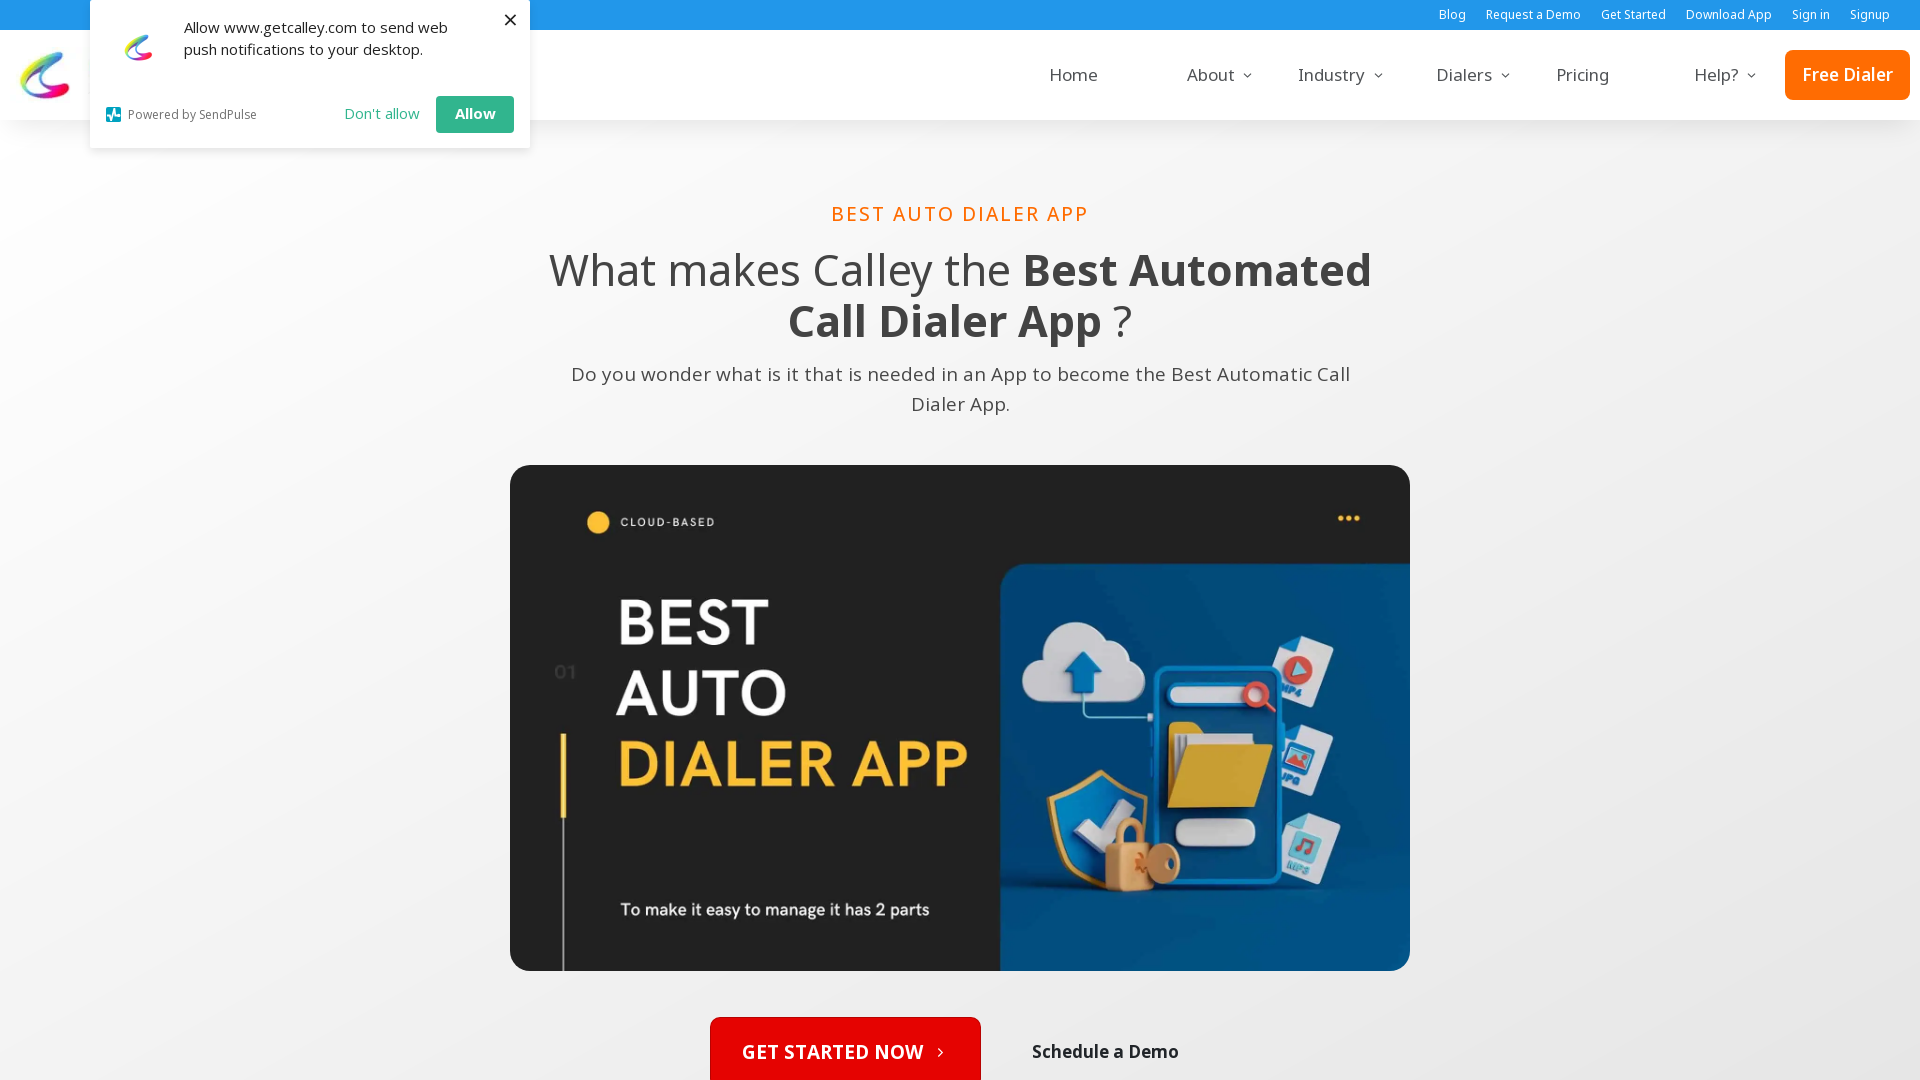

Set viewport to 1536x864 (common laptop resolution)
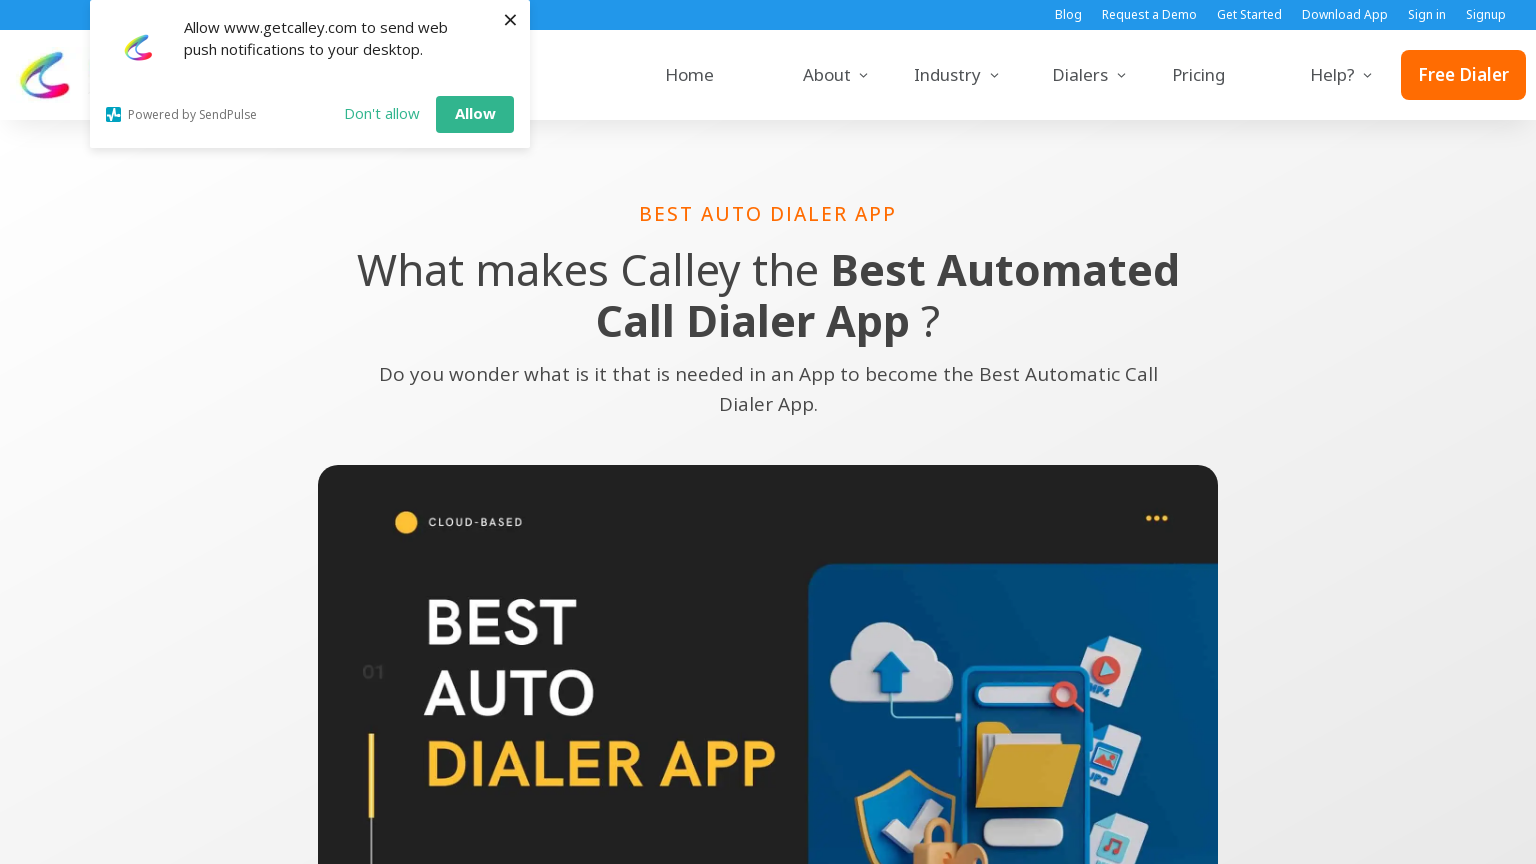

Page loaded at 1536x864 resolution
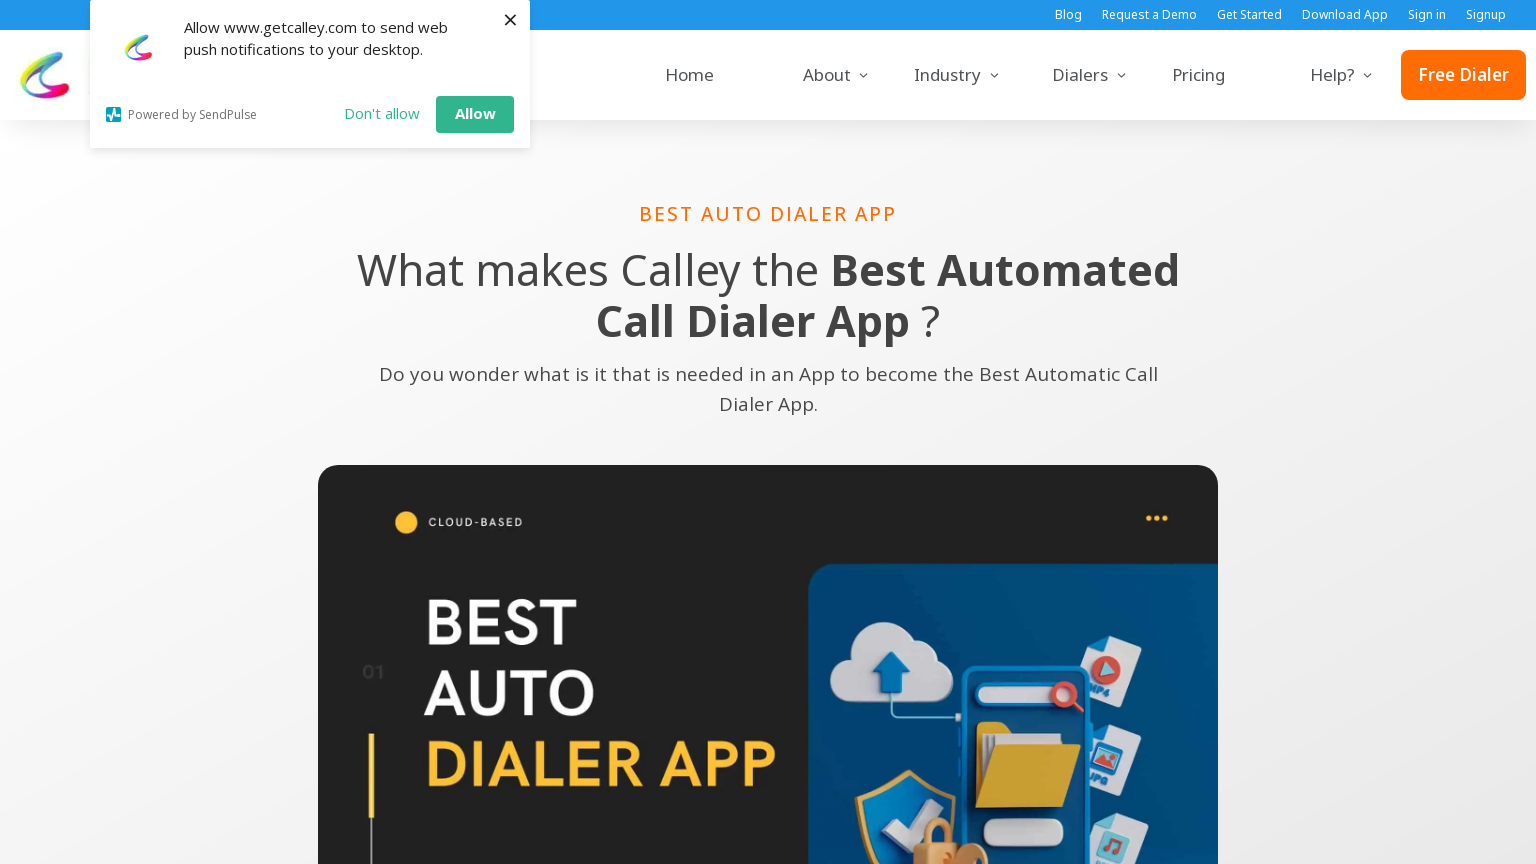

Set viewport to 1366x768 (common laptop resolution)
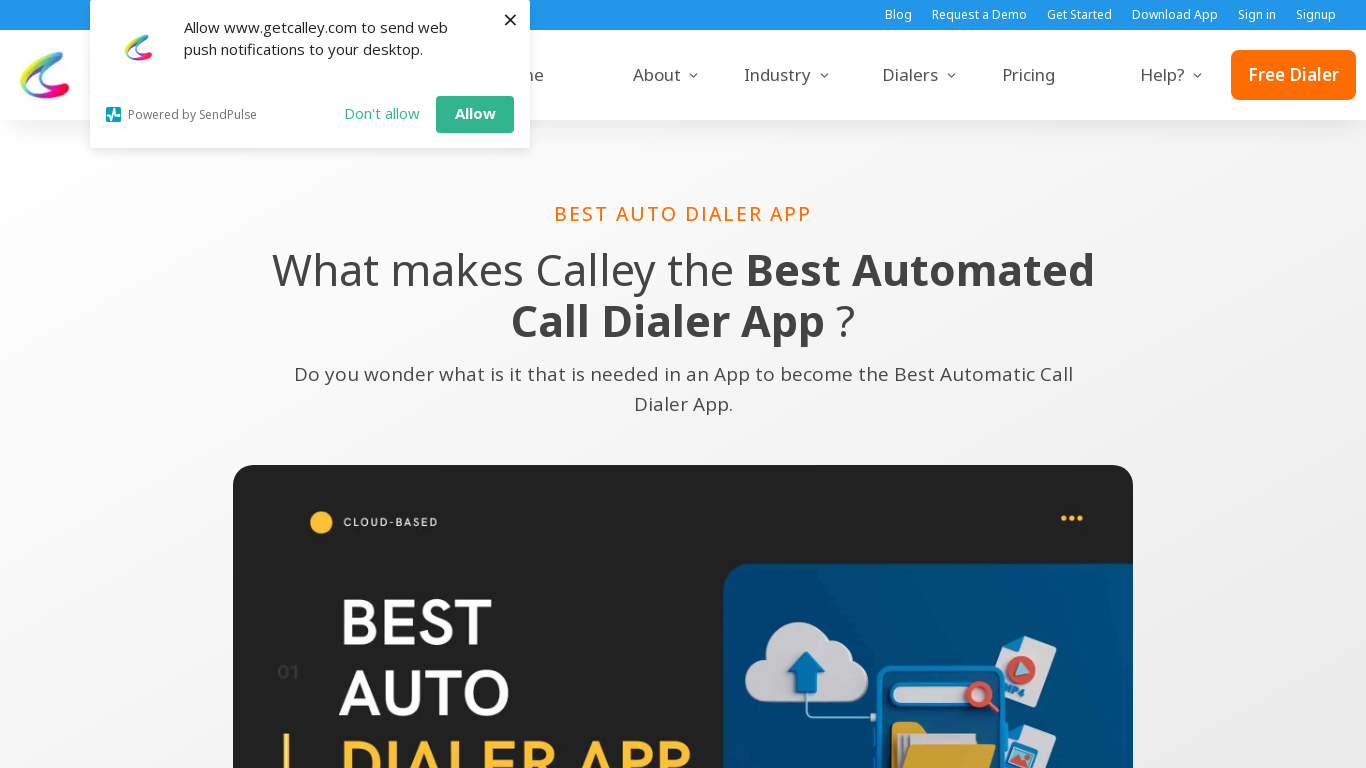

Page loaded at 1366x768 resolution
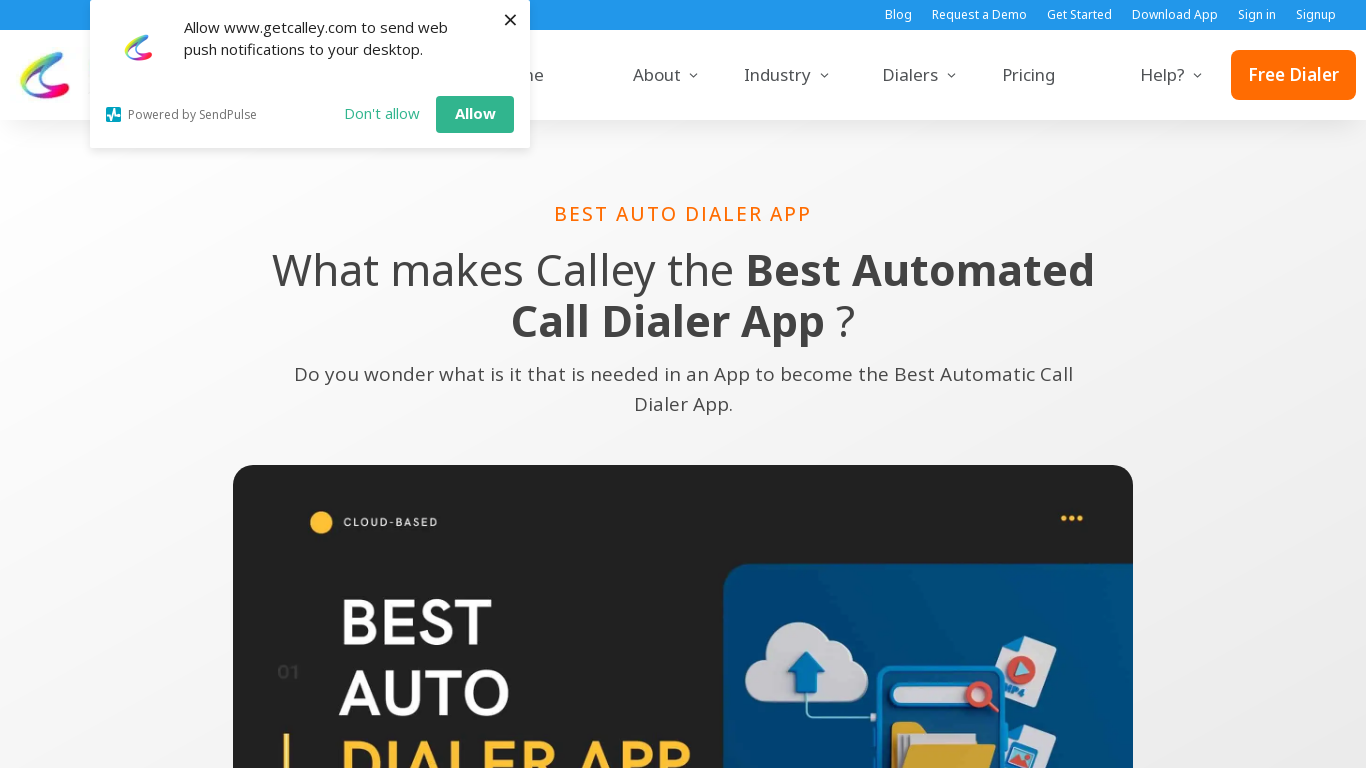

Set viewport to 360x640 (mobile portrait)
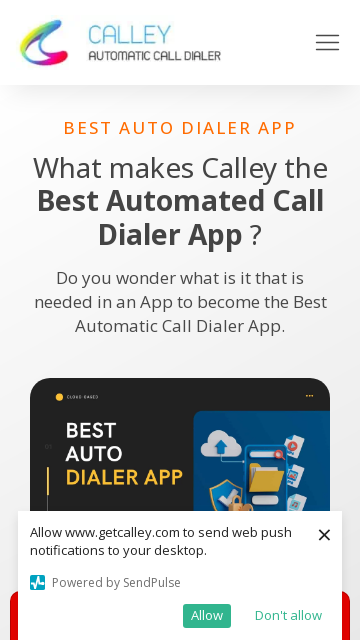

Page loaded at 360x640 resolution
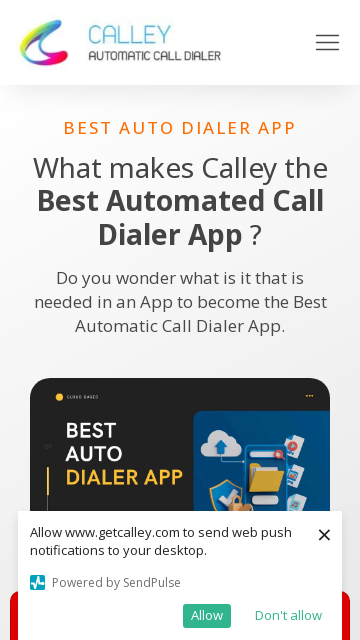

Set viewport to 414x896 (iPhone XR/XS Max)
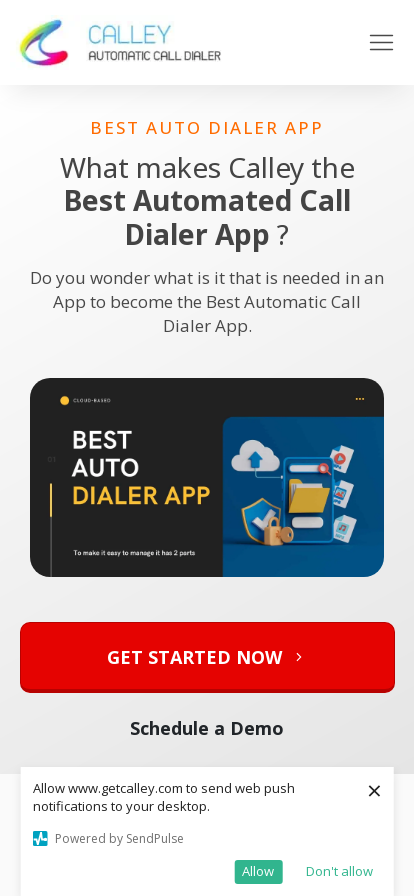

Page loaded at 414x896 resolution
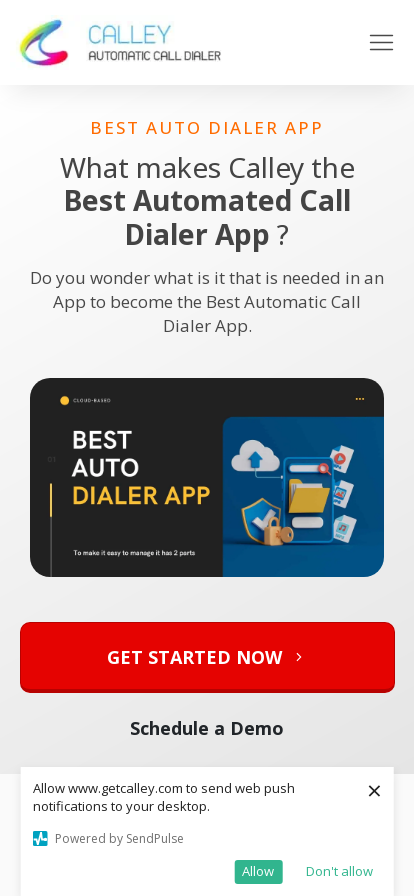

Set viewport to 375x667 (iPhone 6/7/8)
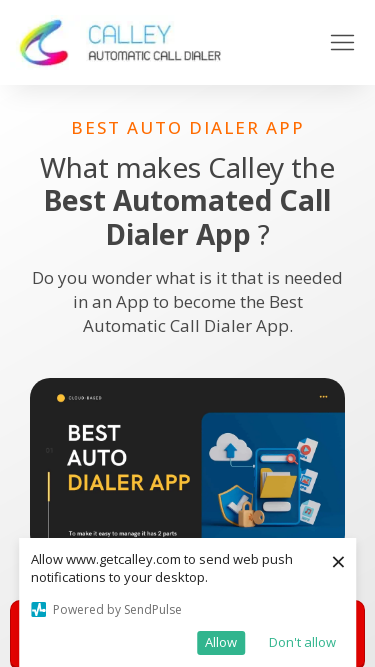

Page loaded at 375x667 resolution
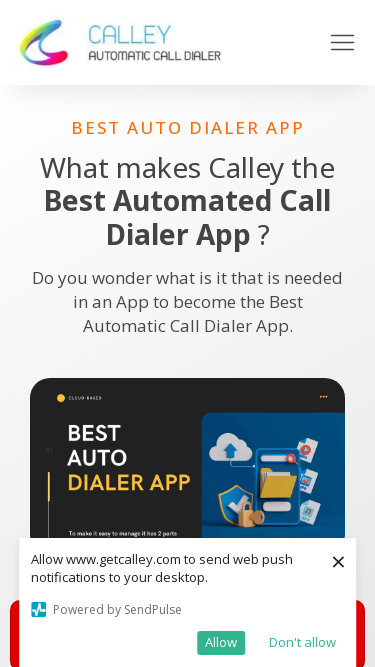

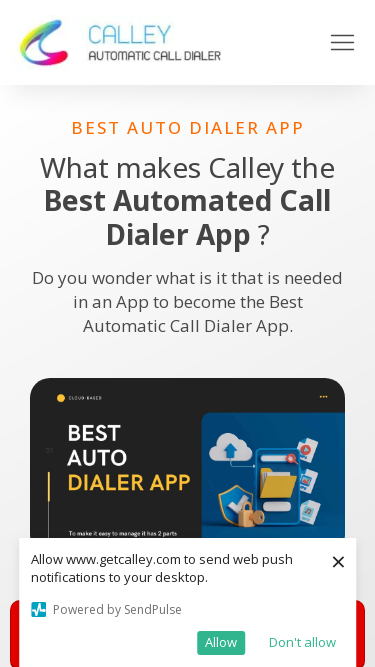